Tests dynamic loading functionality by clicking a start button and waiting for a finish message to appear, then verifying the displayed text is "Hello World!"

Starting URL: http://the-internet.herokuapp.com/dynamic_loading/2

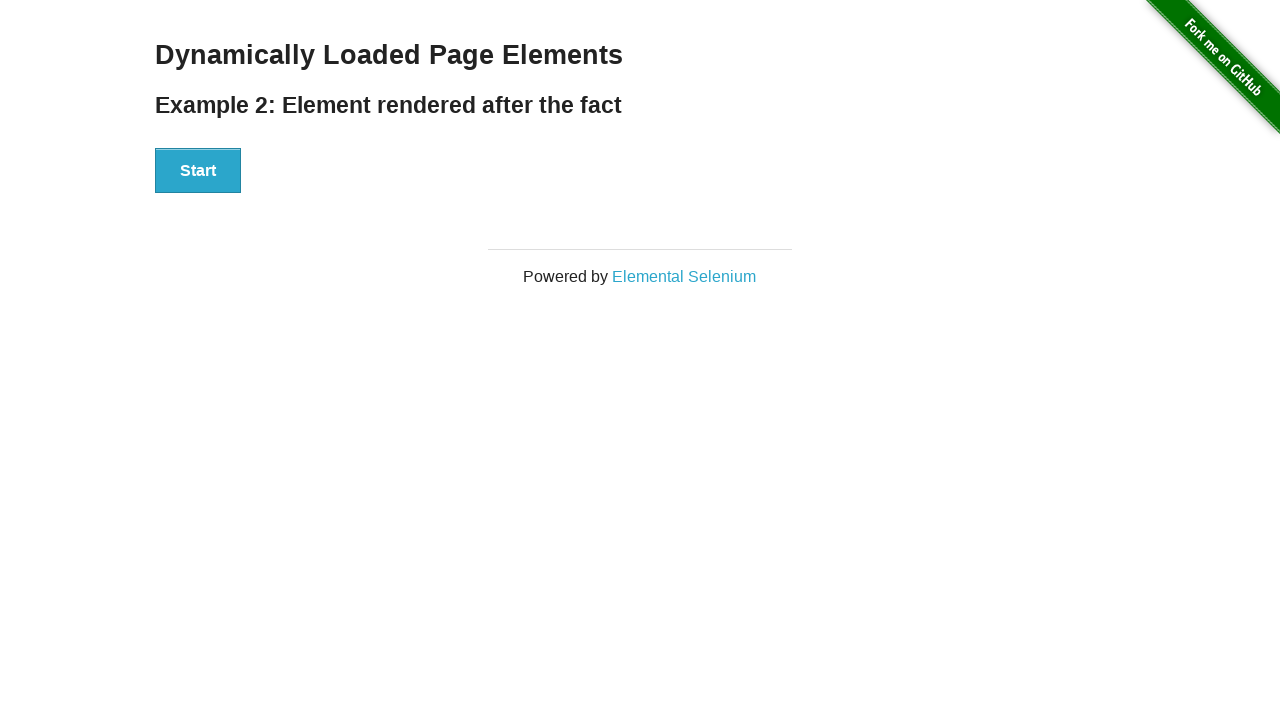

Navigated to dynamic loading test page
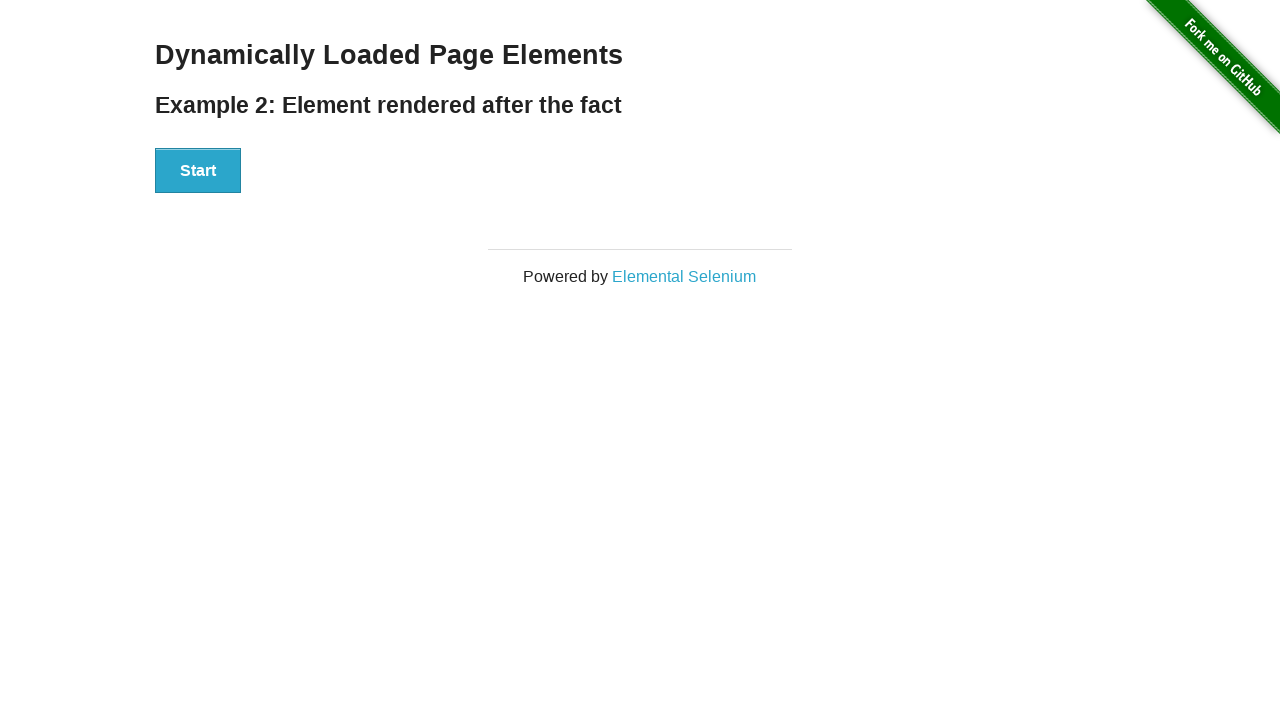

Clicked start button to trigger dynamic loading at (198, 171) on #start button
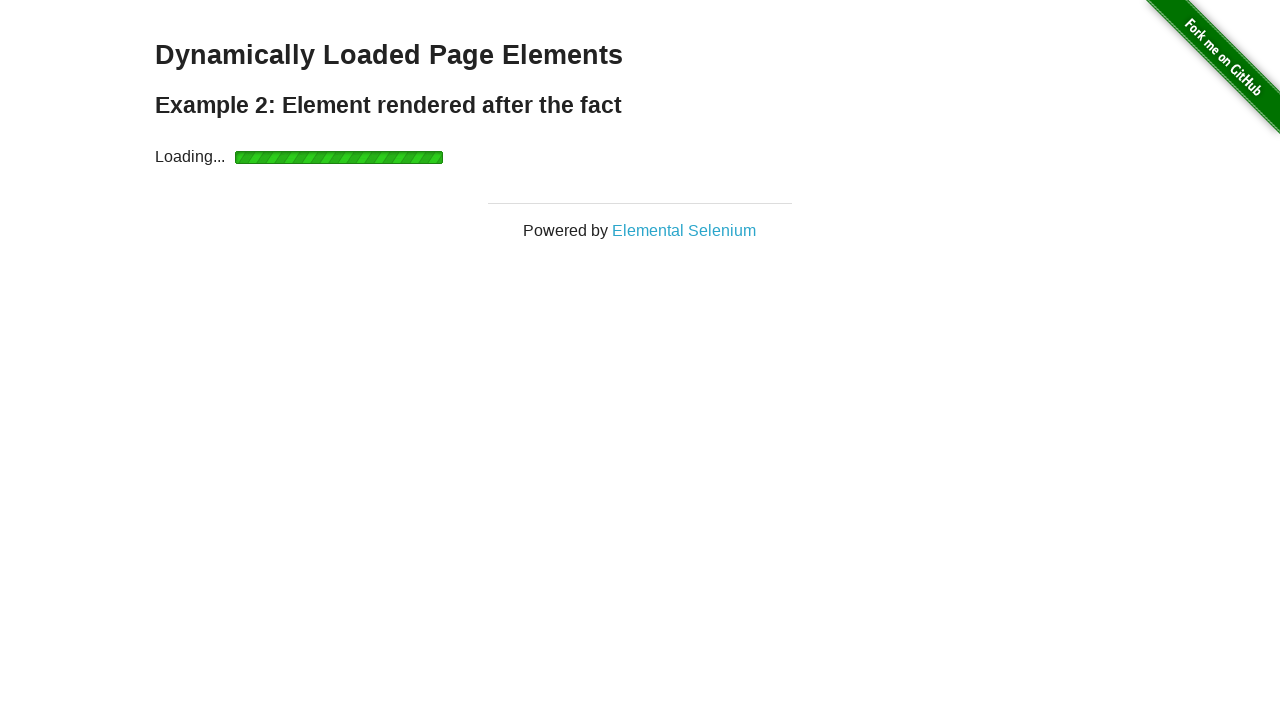

Finish message appeared on page
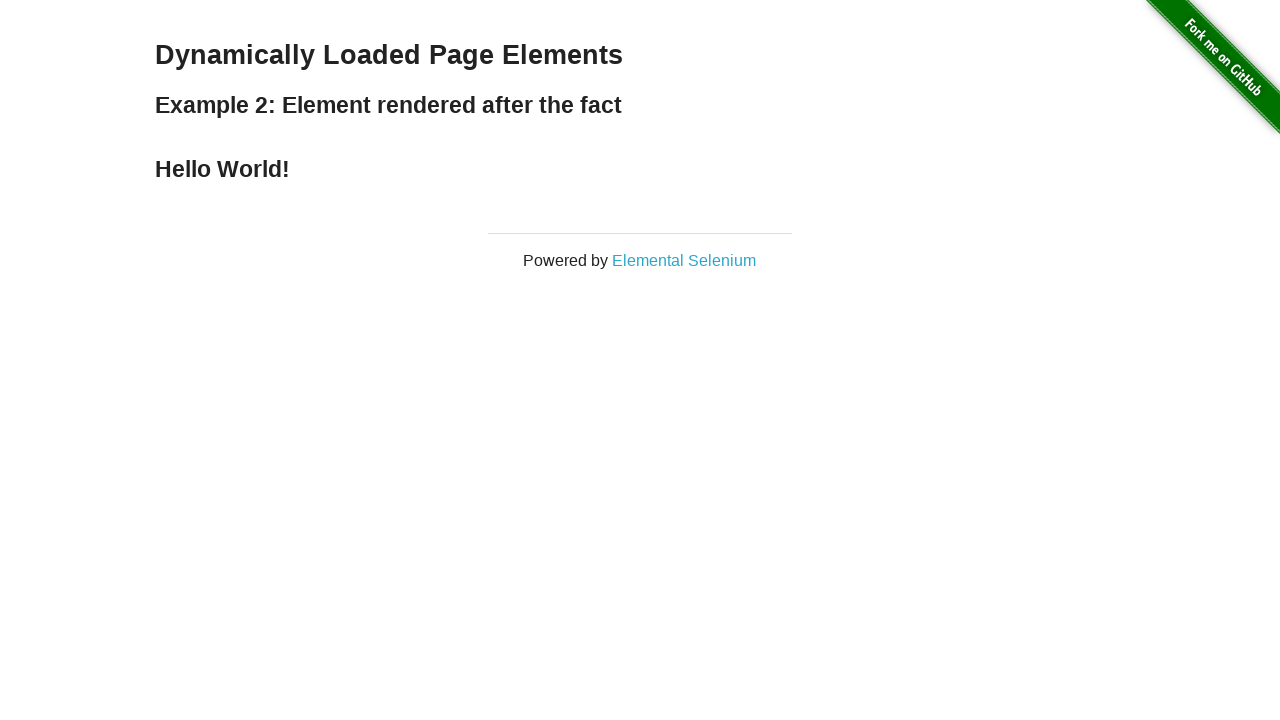

Retrieved finish message text content
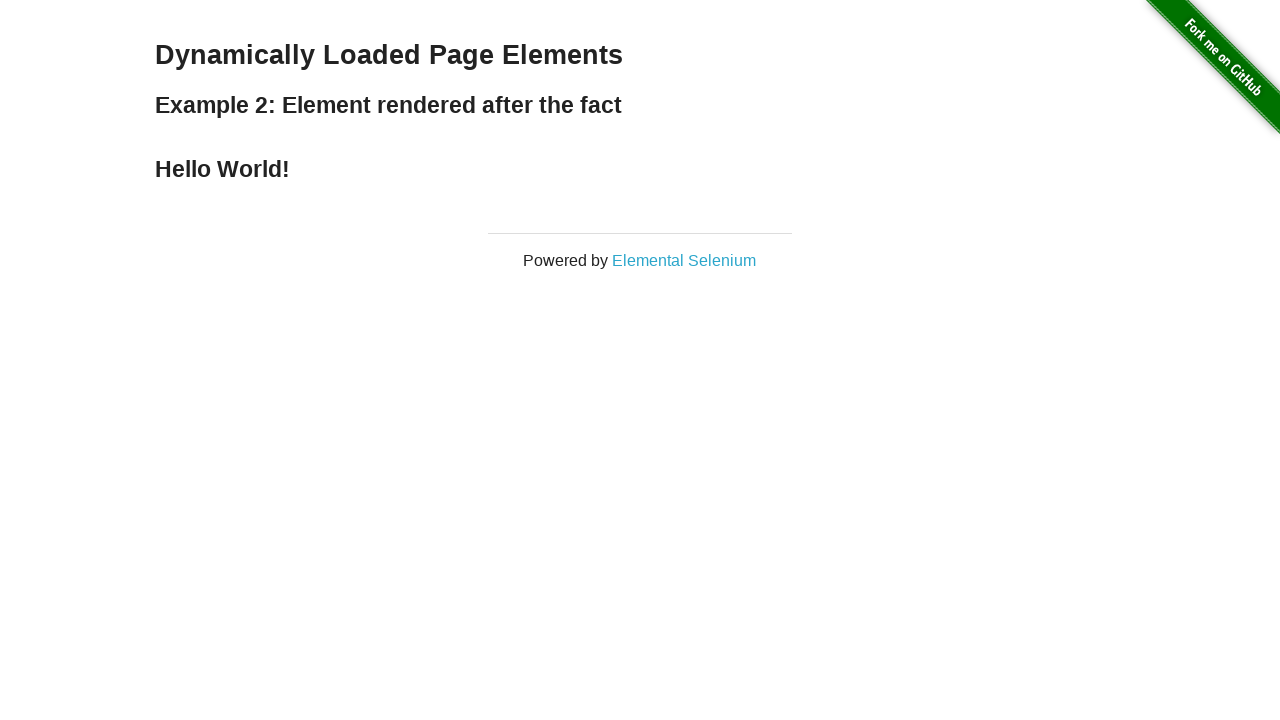

Verified finish message displays 'Hello World!'
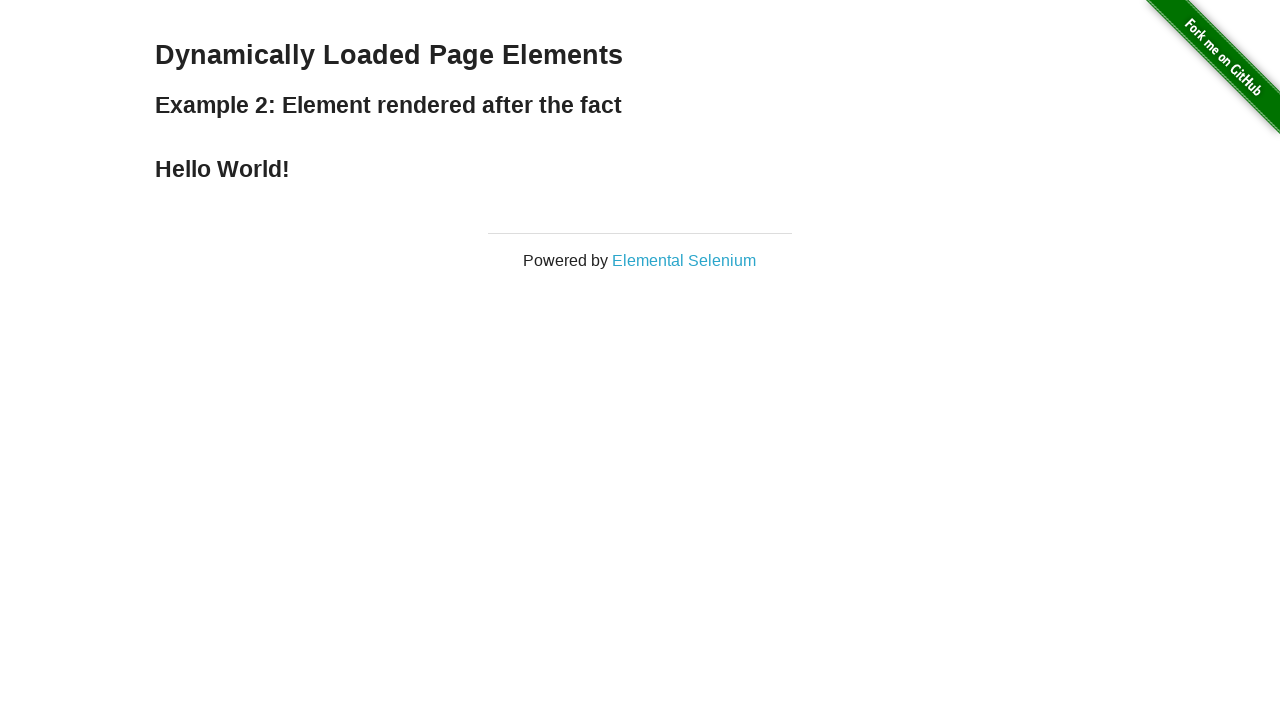

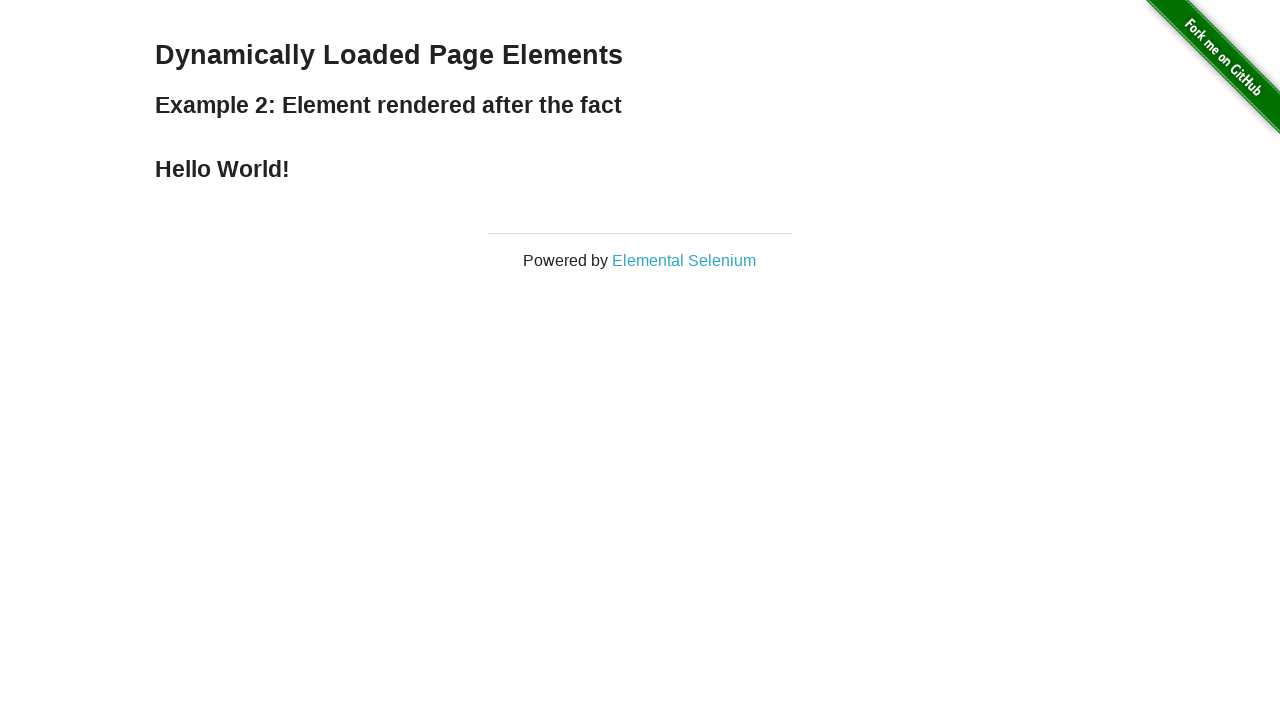